Verifies that accepting a confirmation alert displays "You pressed OK!" message.

Starting URL: https://testautomationpractice.blogspot.com/

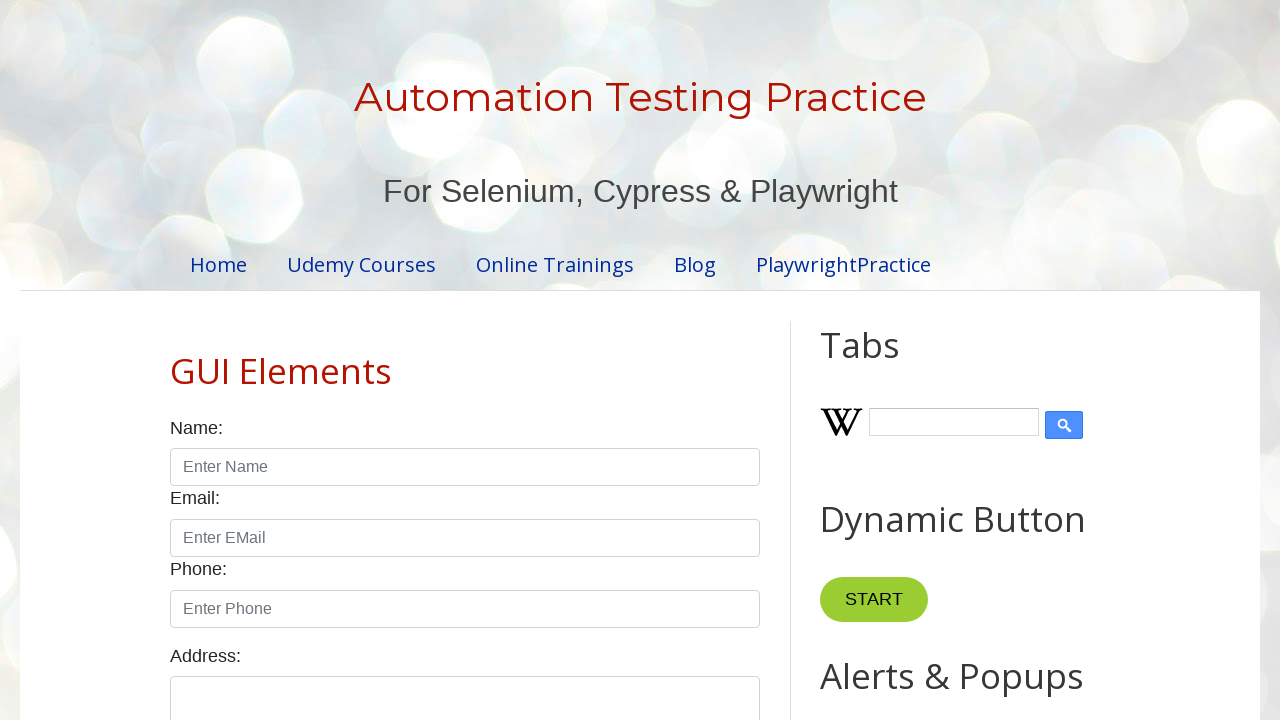

Navigated to test automation practice page
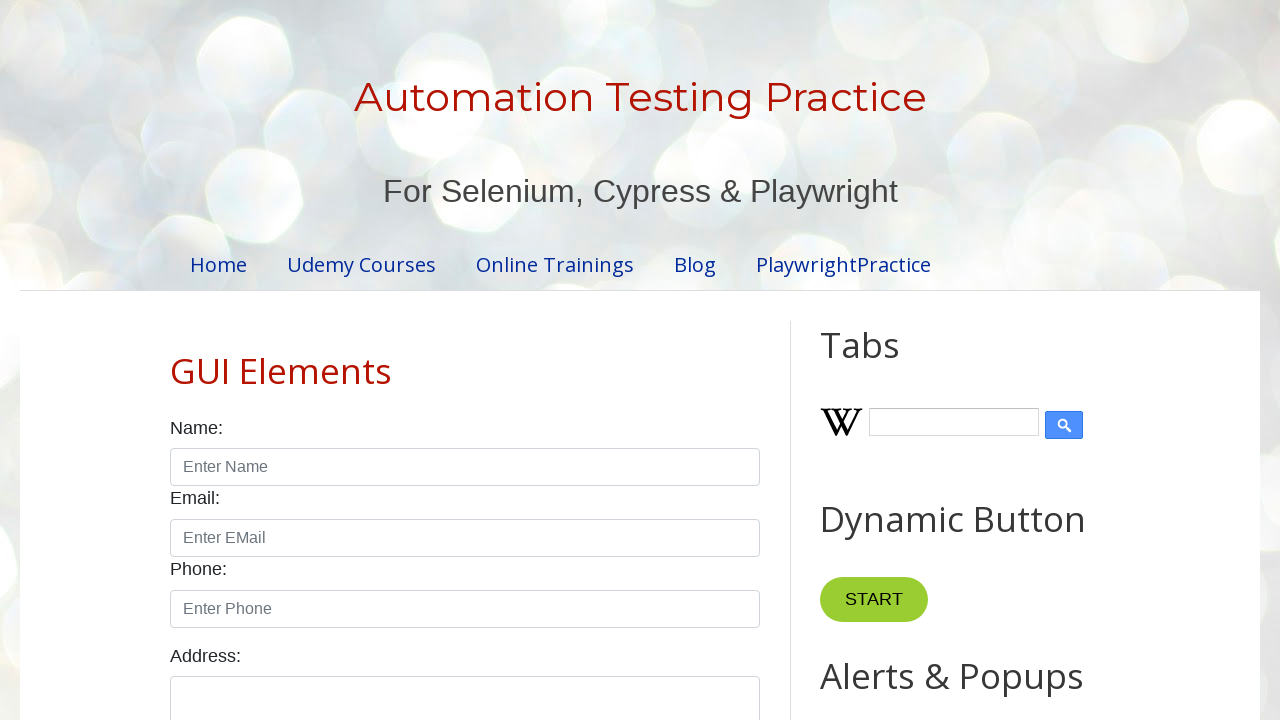

Set up dialog handler to accept confirmation alerts
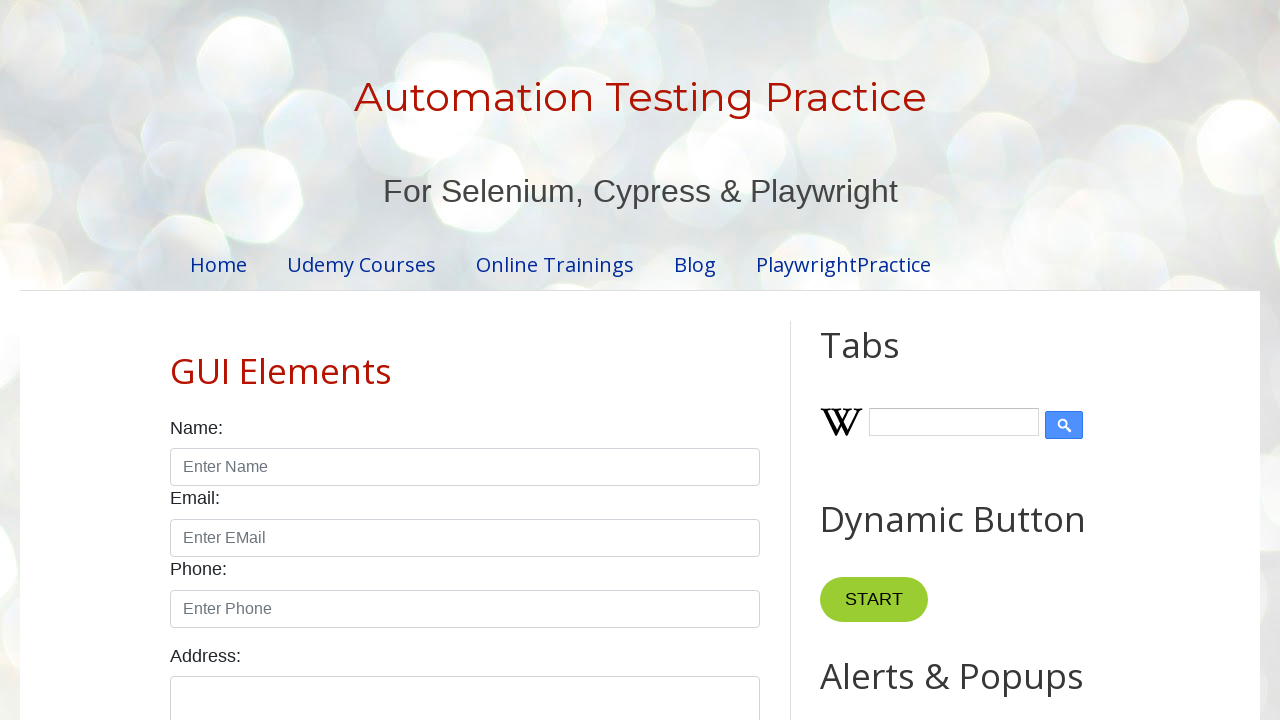

Clicked the confirm button to trigger confirmation alert at (912, 360) on #confirmBtn
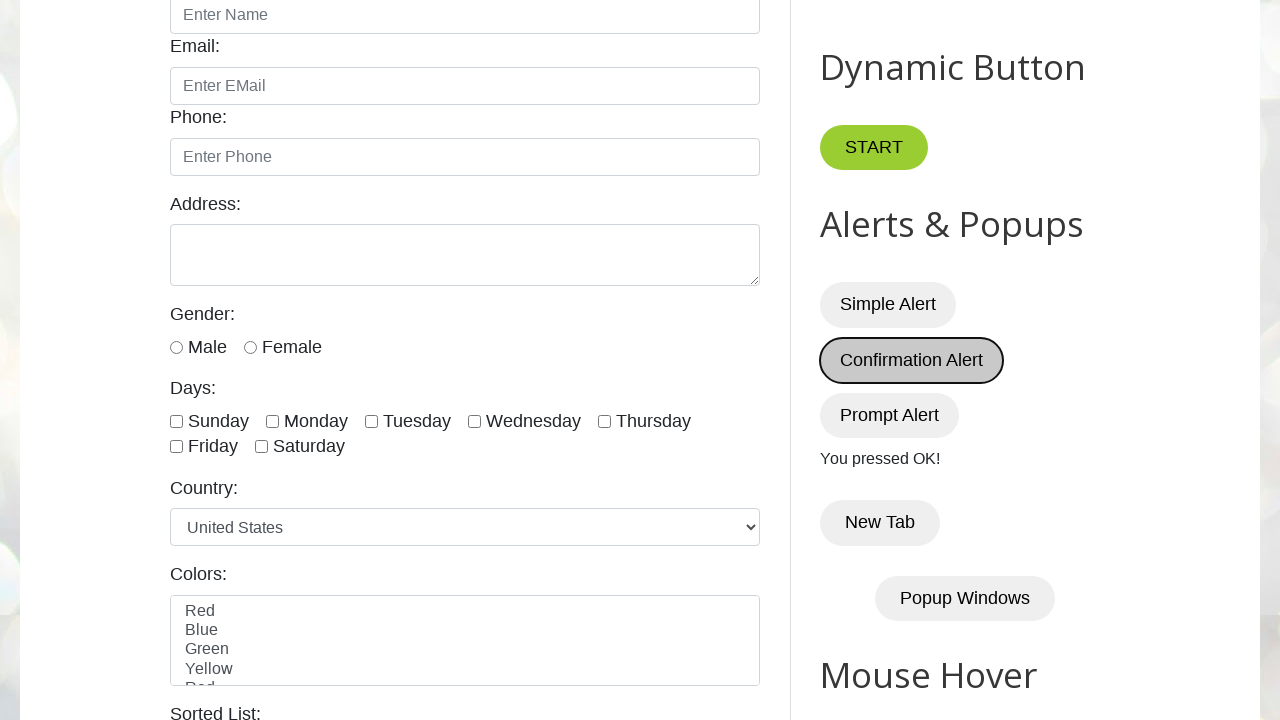

Confirmation message element loaded
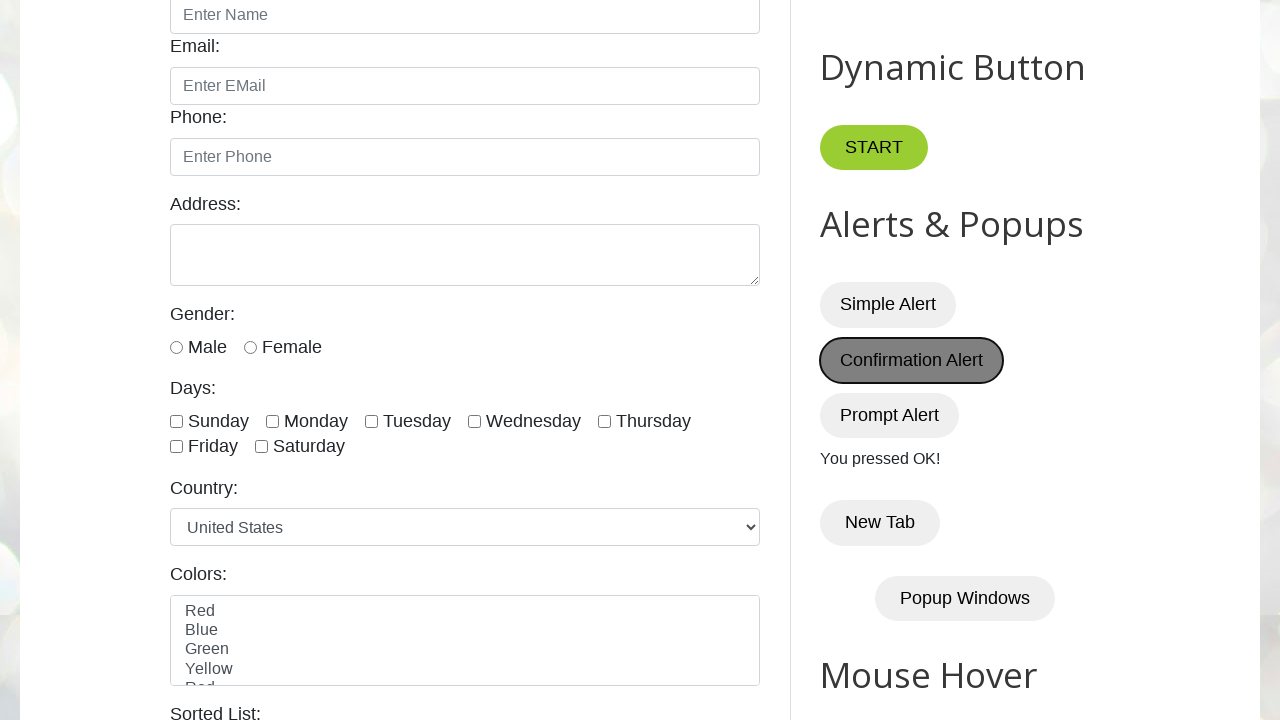

Retrieved confirmation message: 'You pressed OK!'
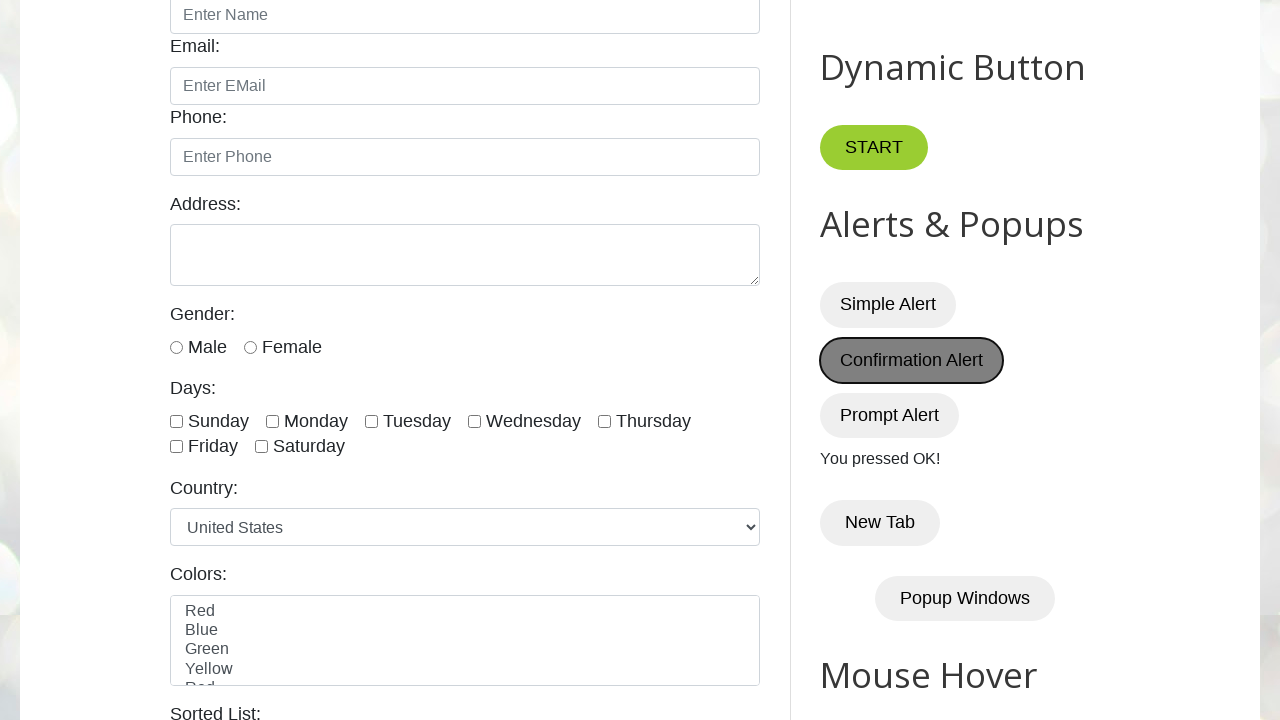

Assertion passed: confirmation message is 'You pressed OK!'
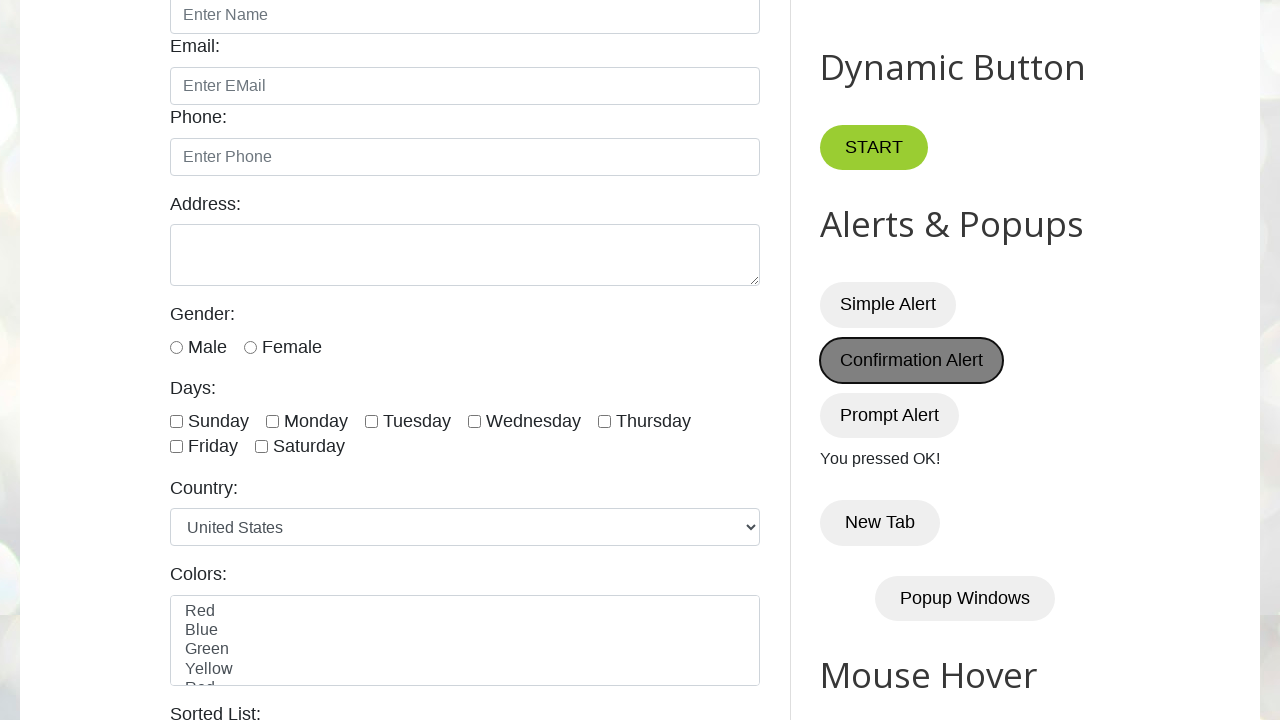

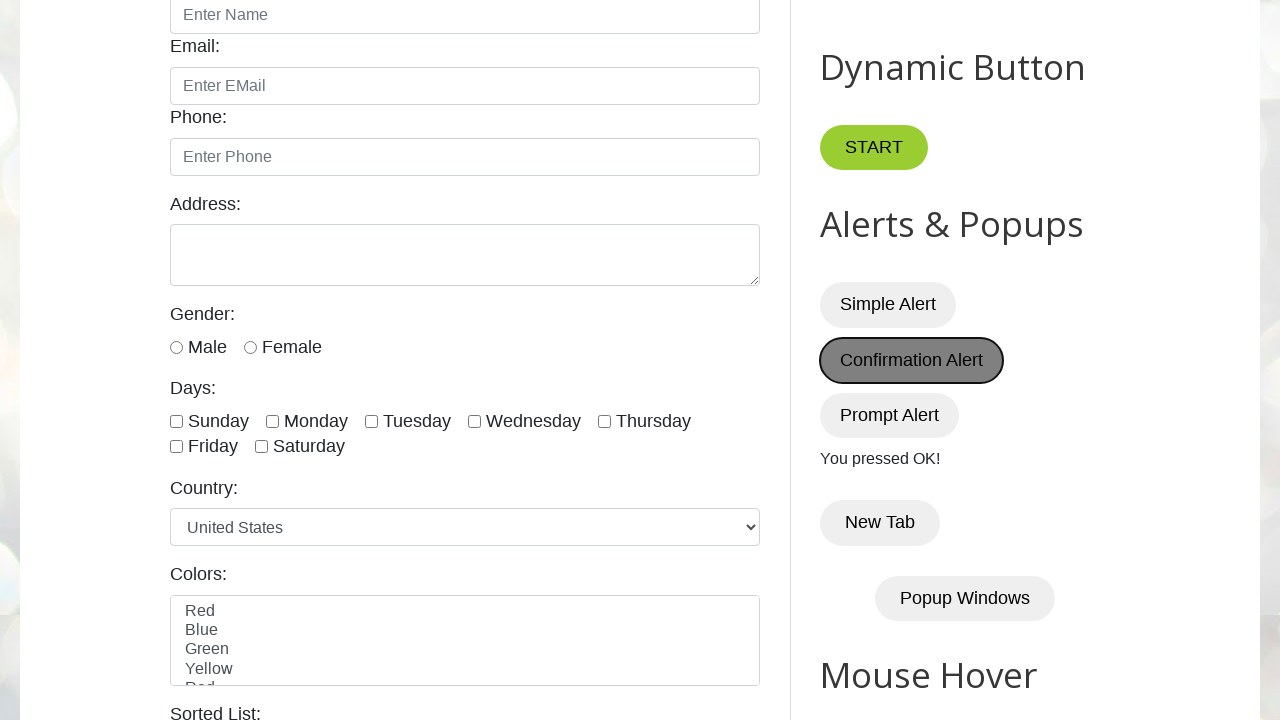